Tests radio button functionality by checking which browser option is selected by default and selecting an age group if not already selected

Starting URL: https://www.leafground.com/radio.xhtml

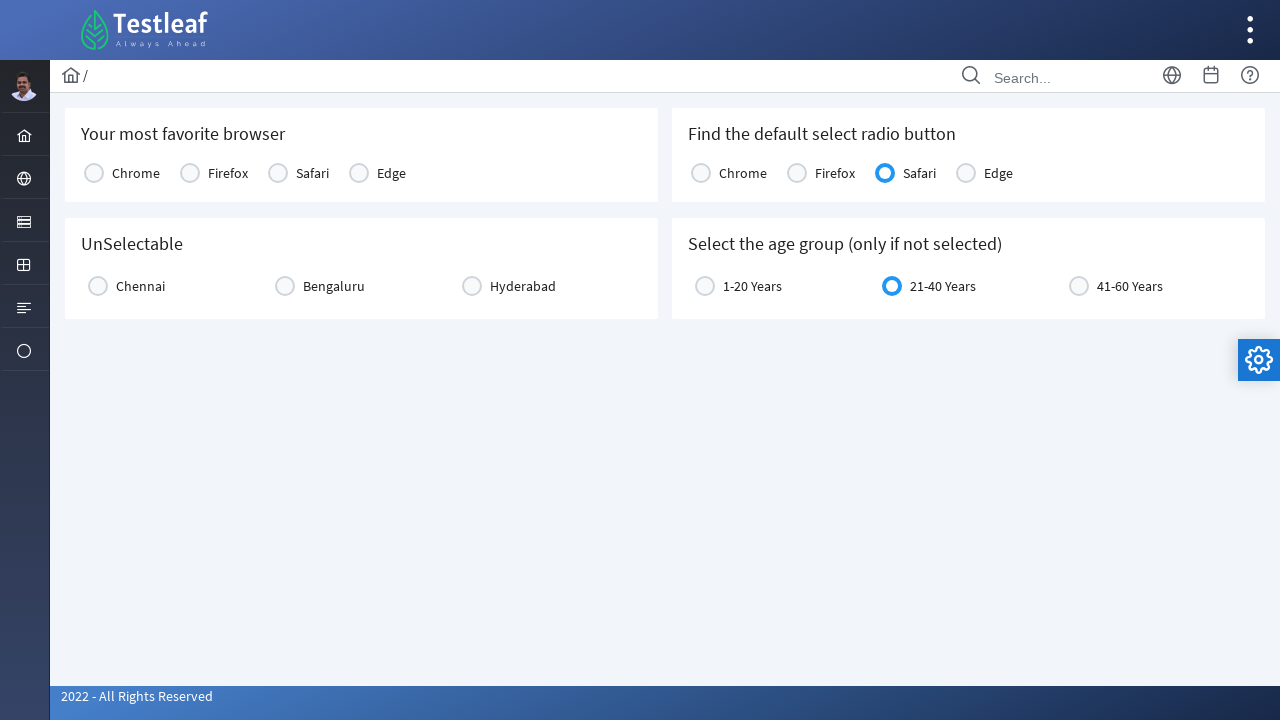

Located Chrome radio button element
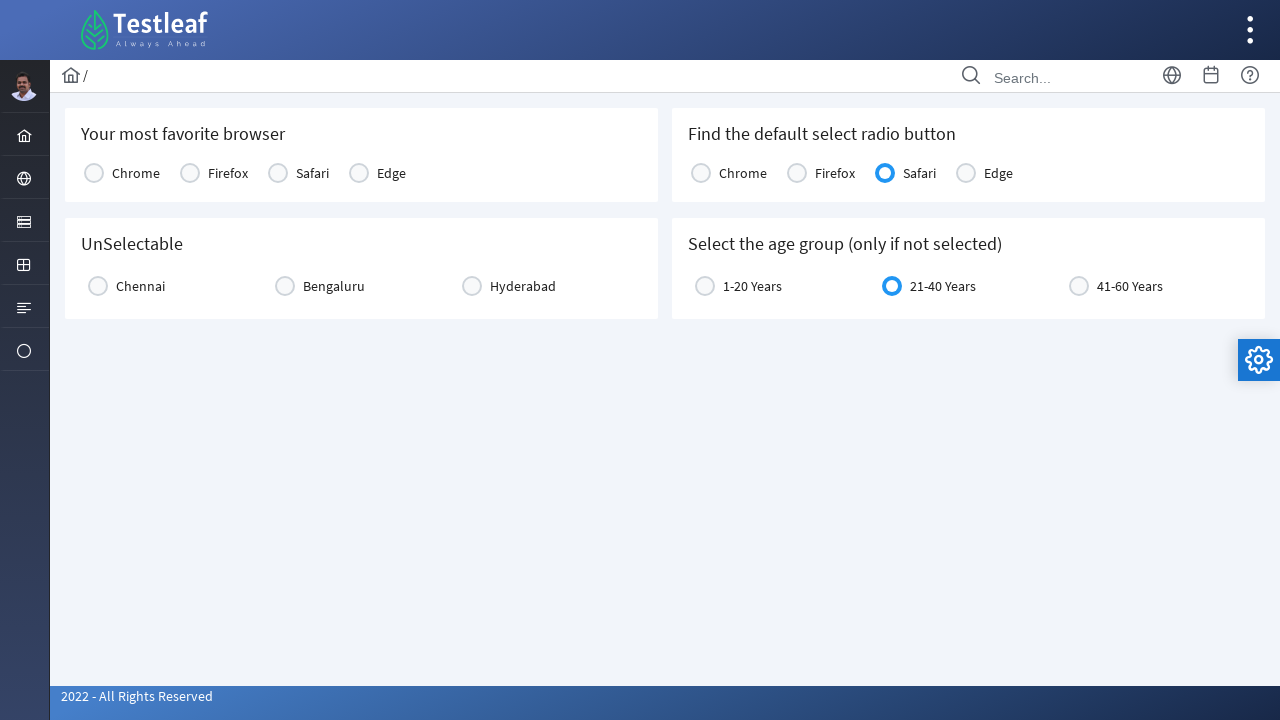

Located Firefox radio button element
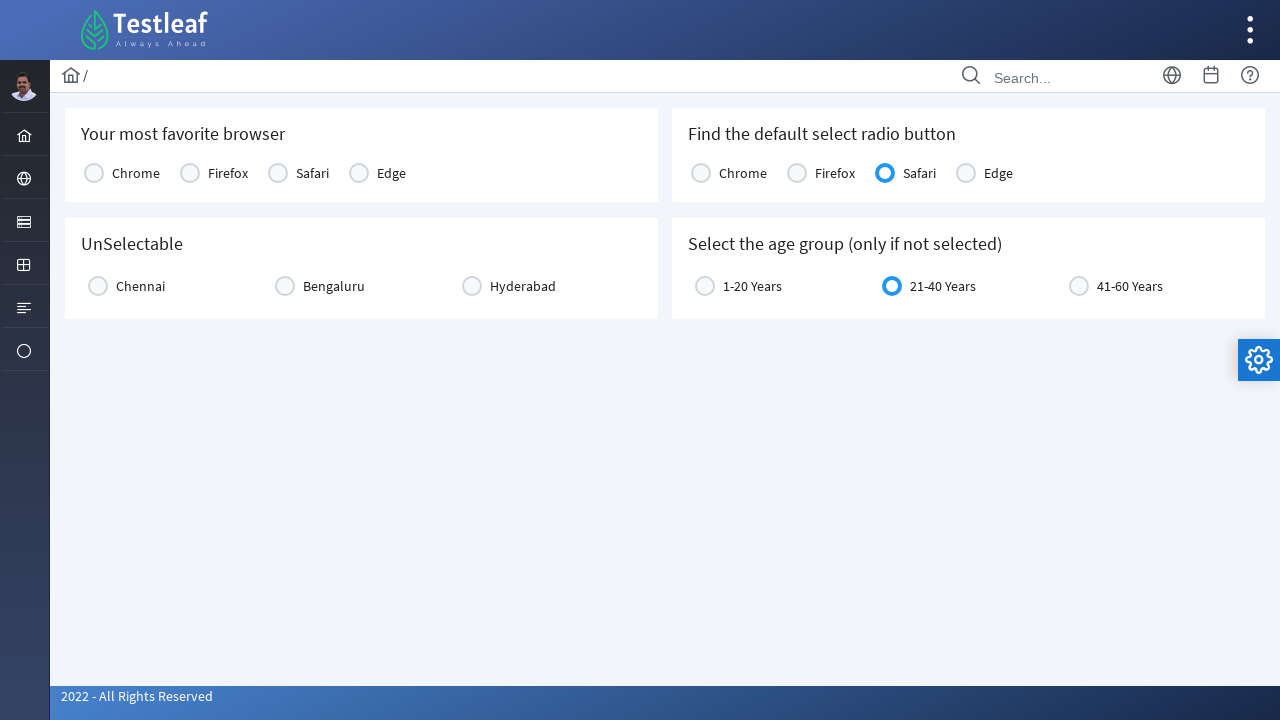

Located Safari radio button element
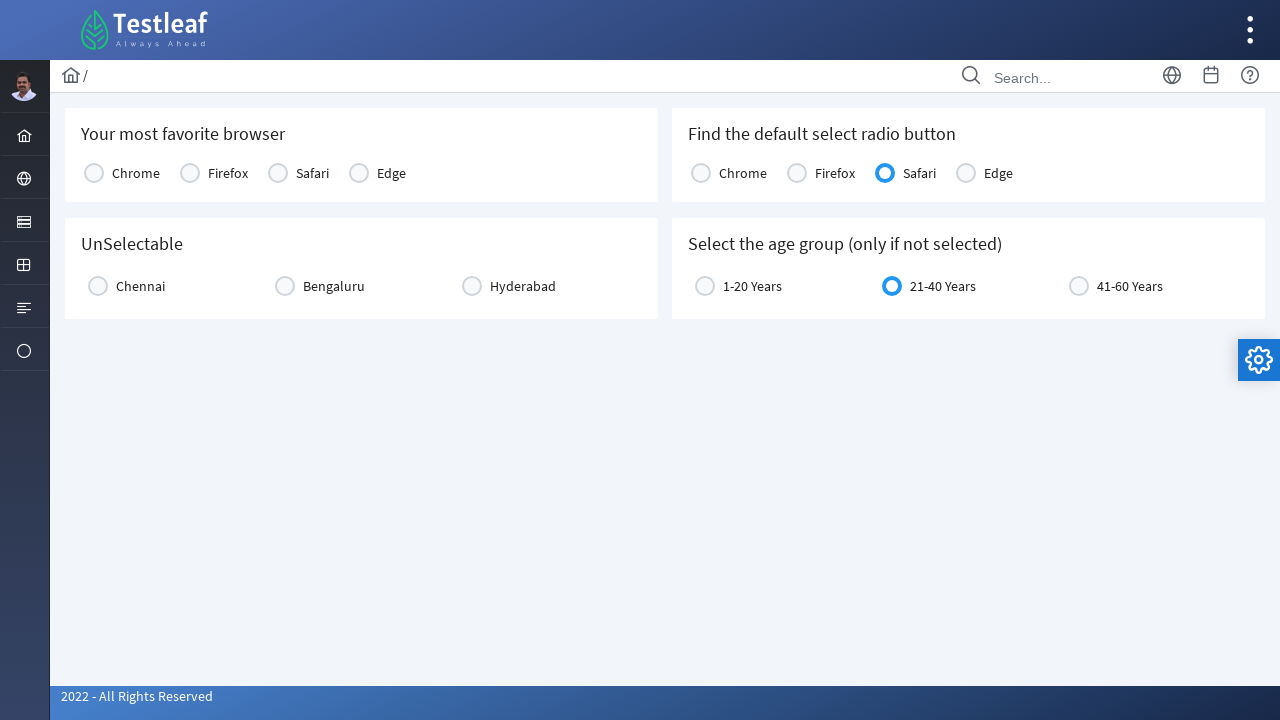

Located Edge radio button element
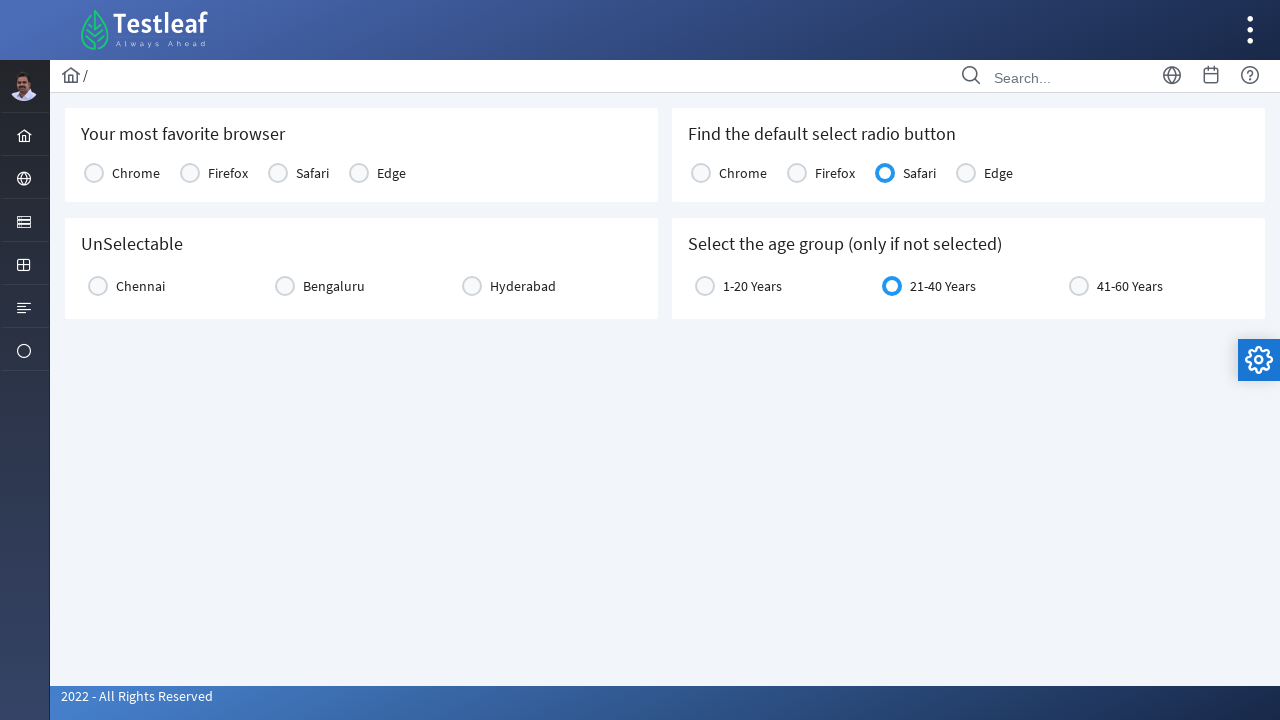

Checked if Safari radio button is selected
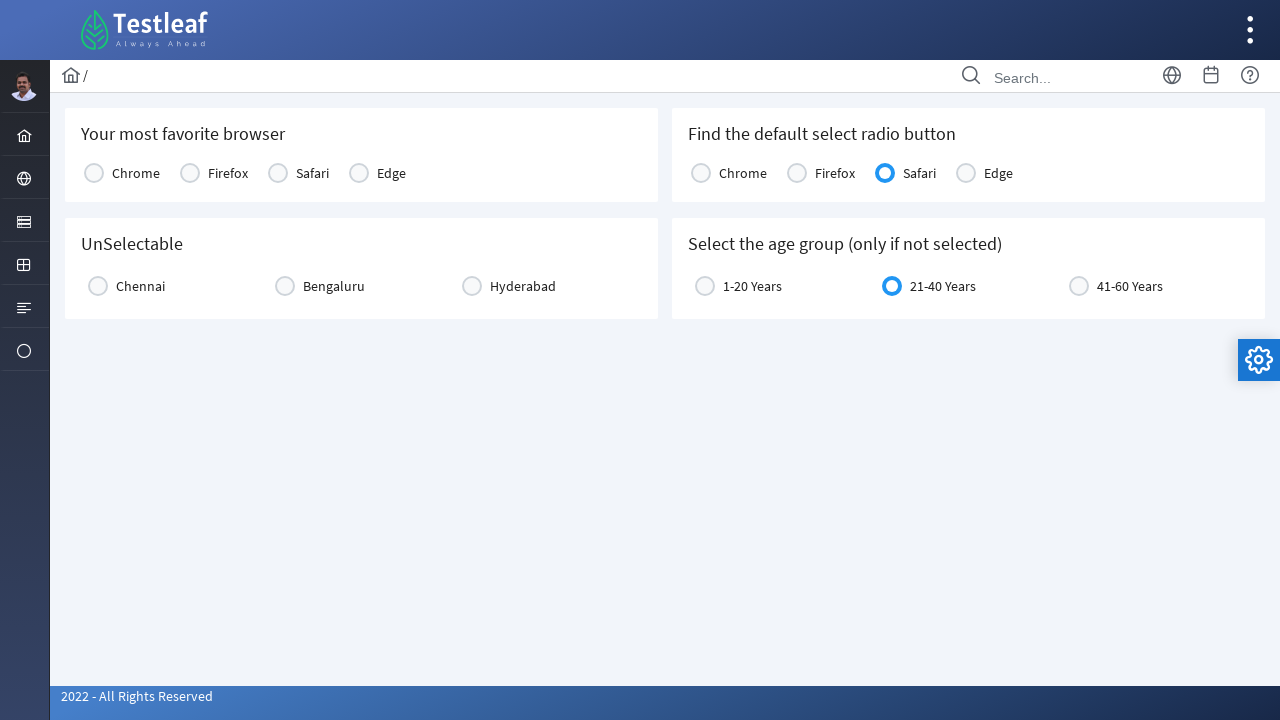

Retrieved Safari radio button label text: Safari
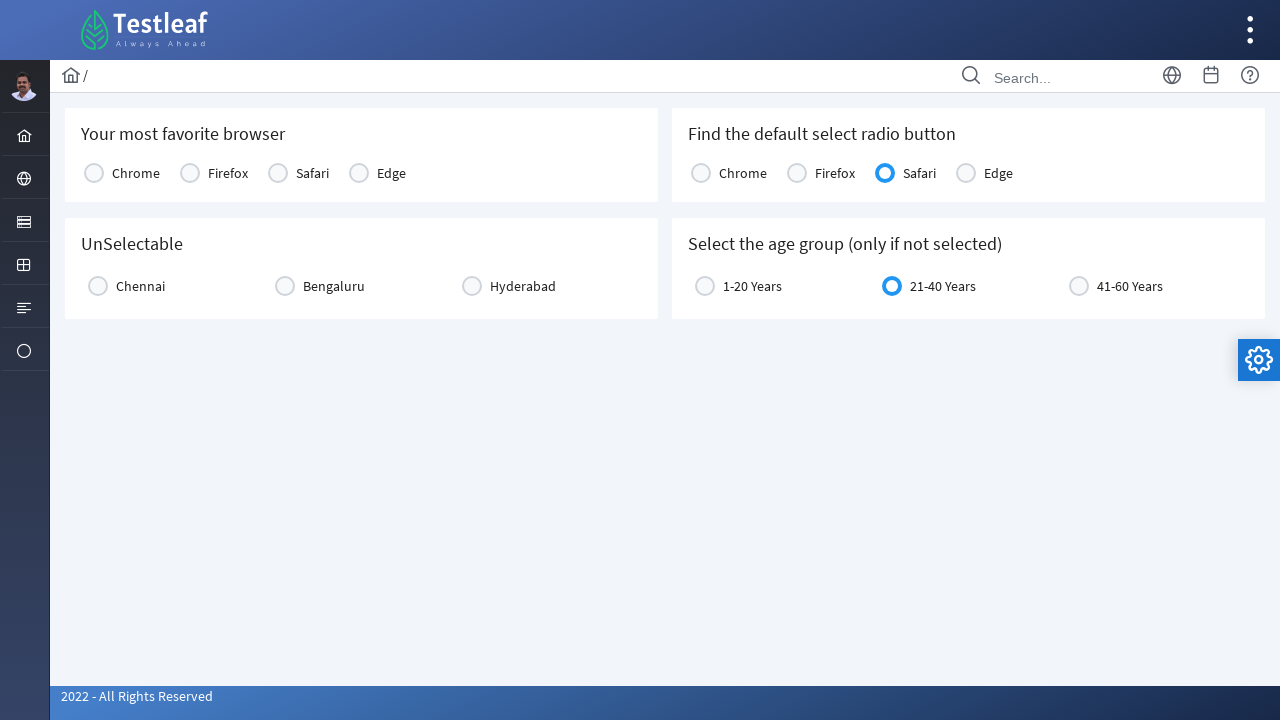

Located age group radio button element
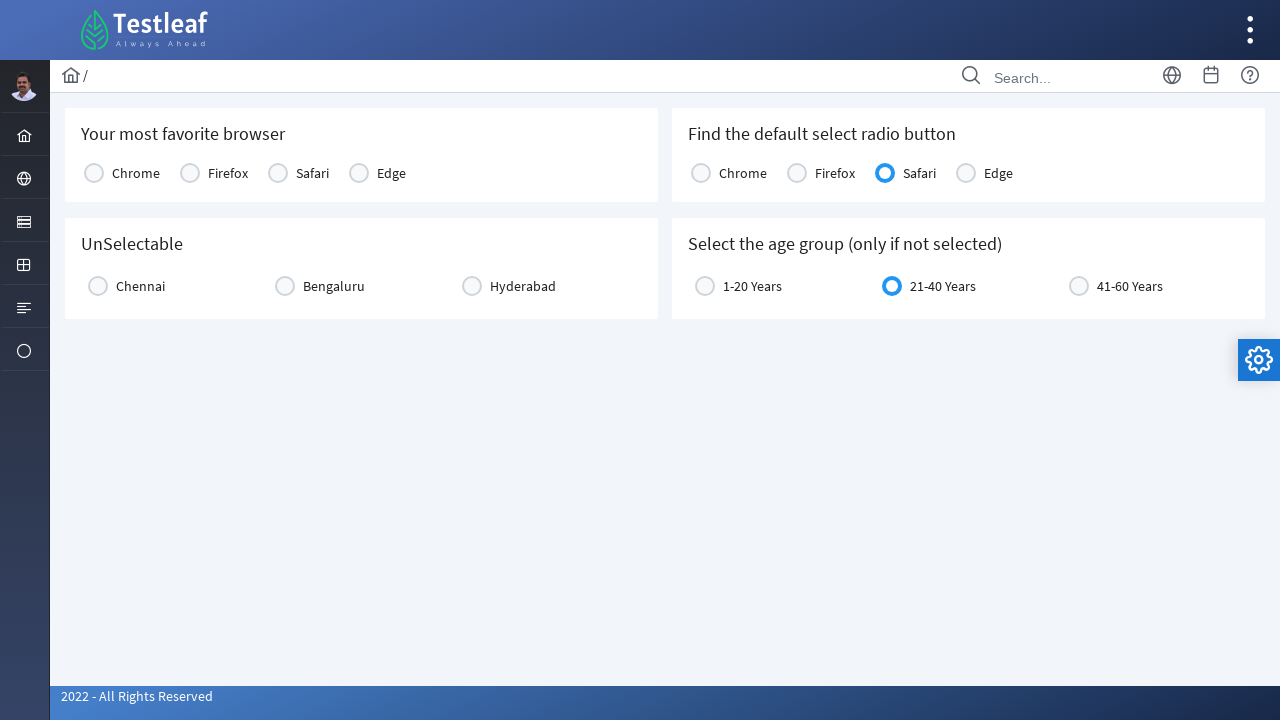

Confirmed age group radio button is not selected
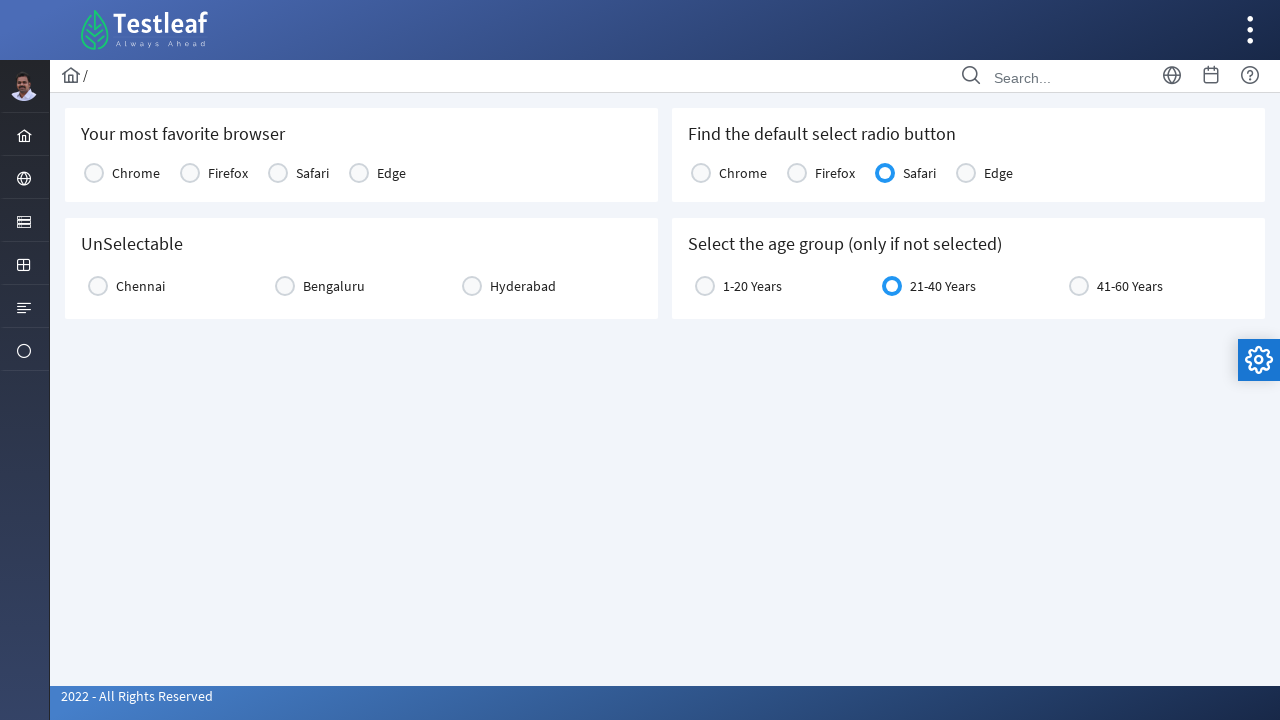

Clicked age group radio button label to select it at (752, 286) on label[for='j_idt87:age:0']
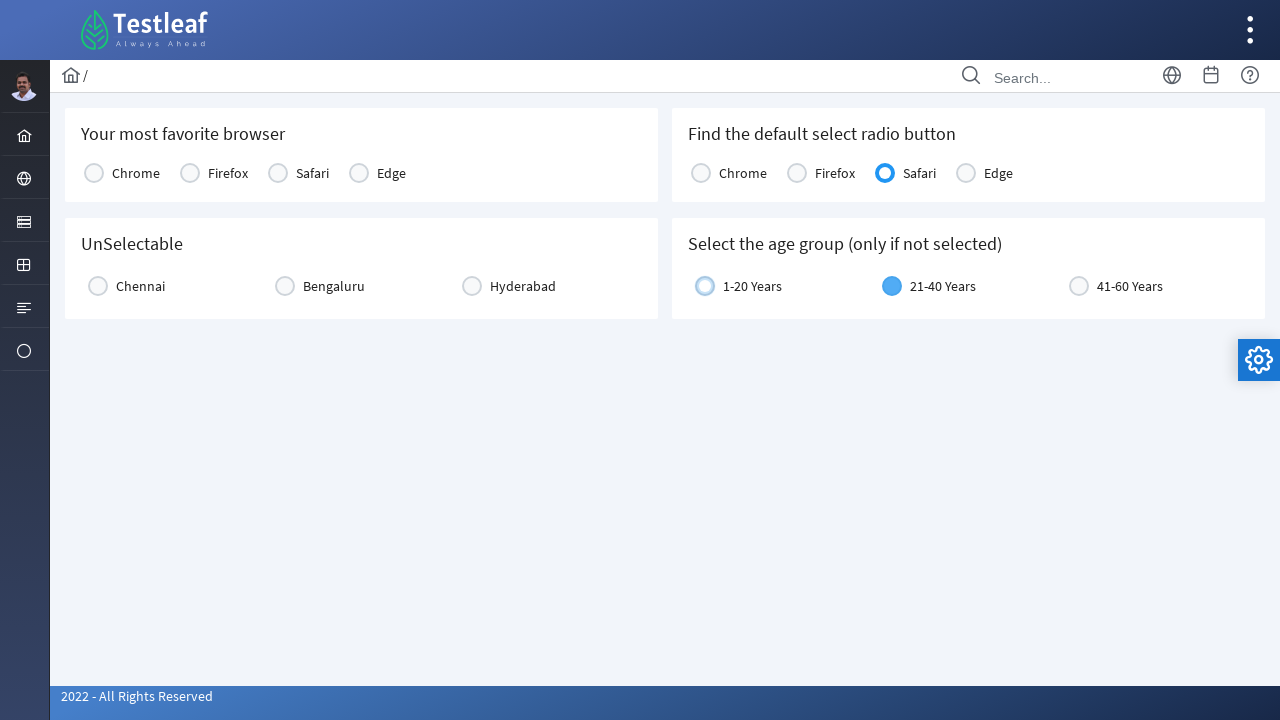

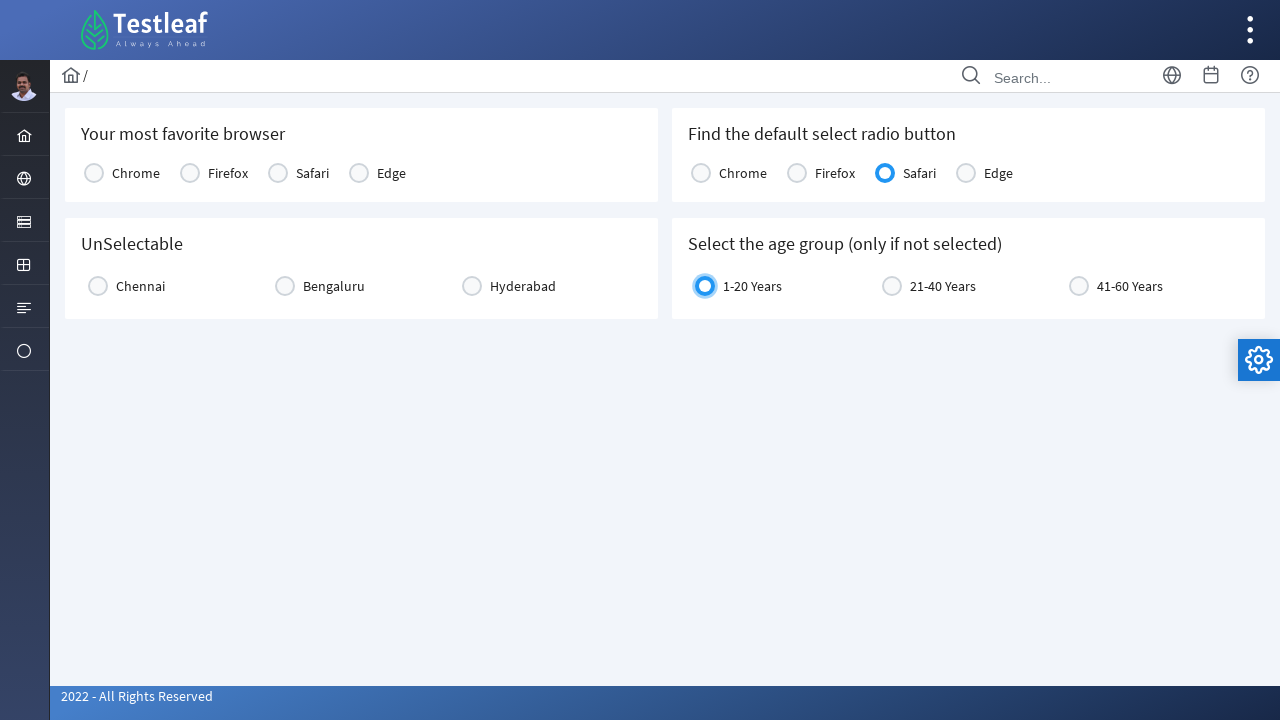